Tests file upload functionality on DemoQA by selecting a file using the file input element

Starting URL: https://demoqa.com/upload-download

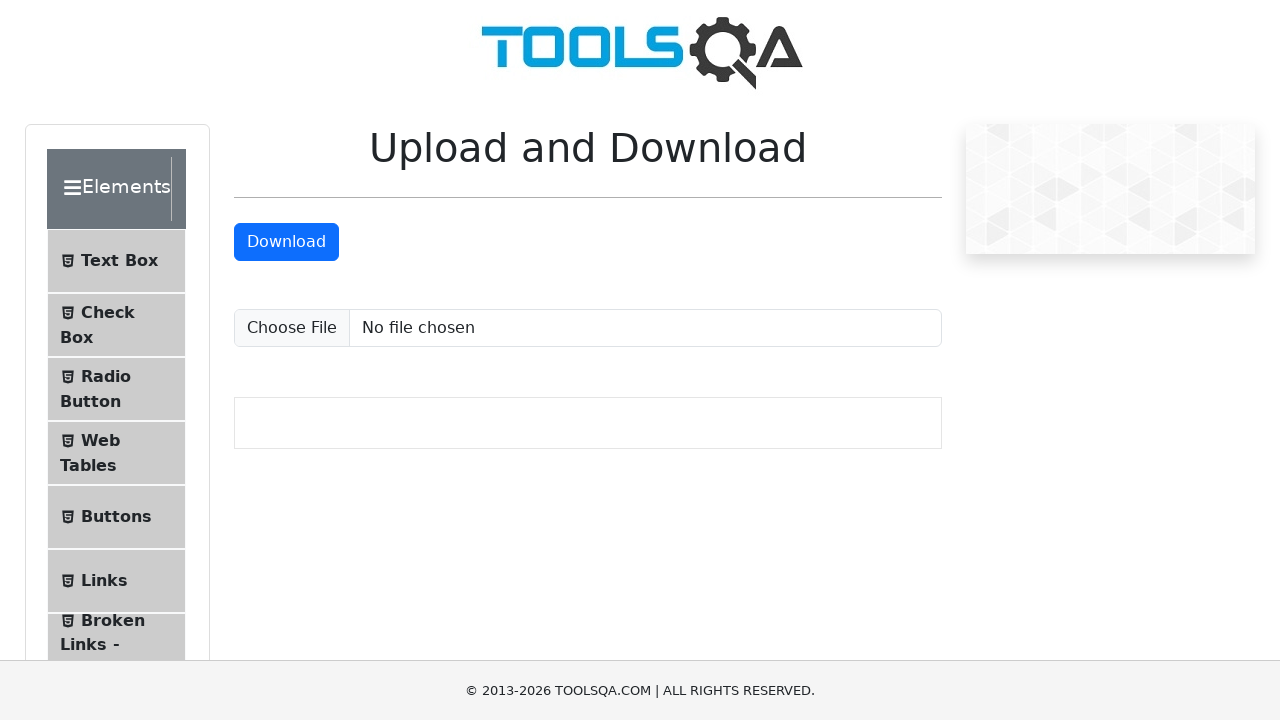

Created temporary test file for upload
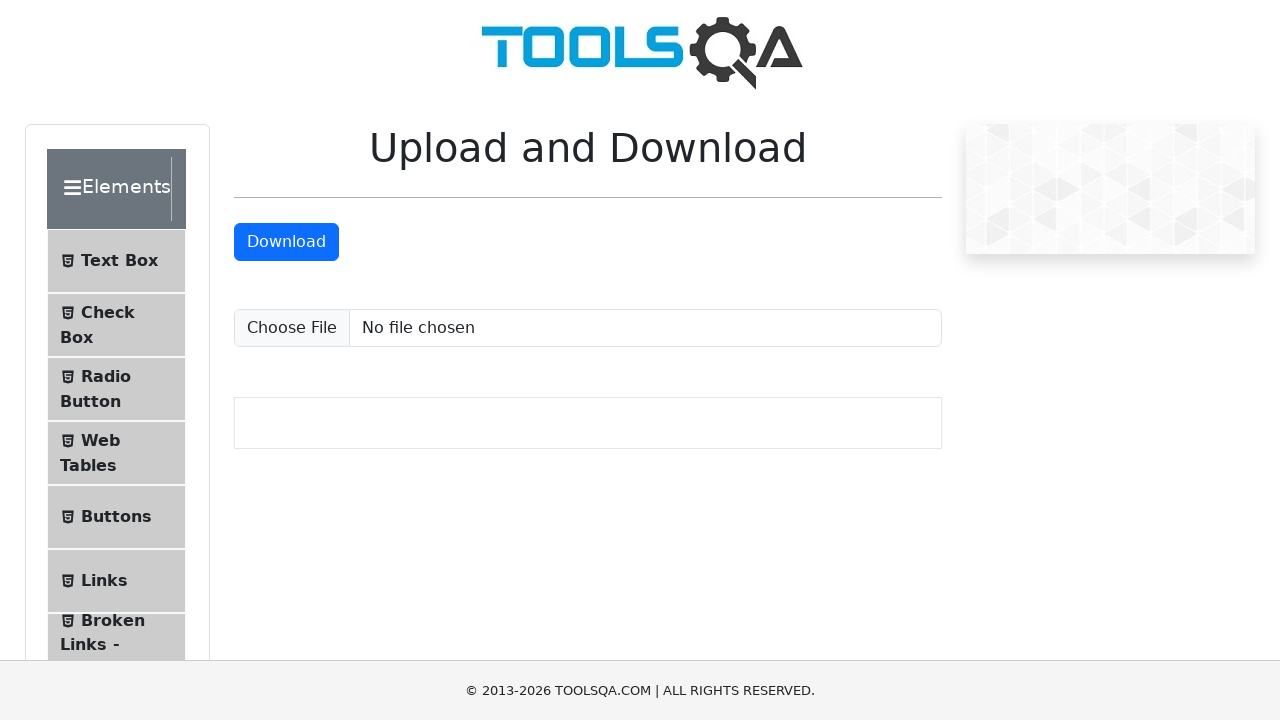

Selected file using the file input element
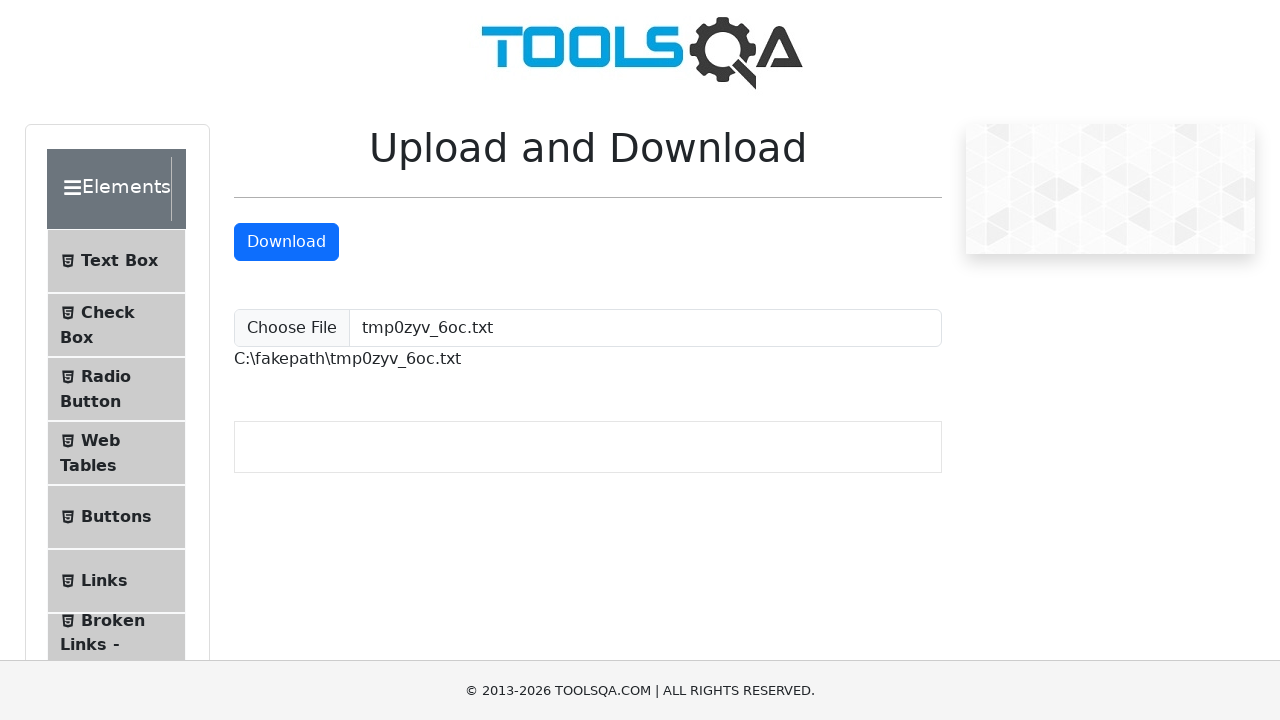

File upload confirmation appeared
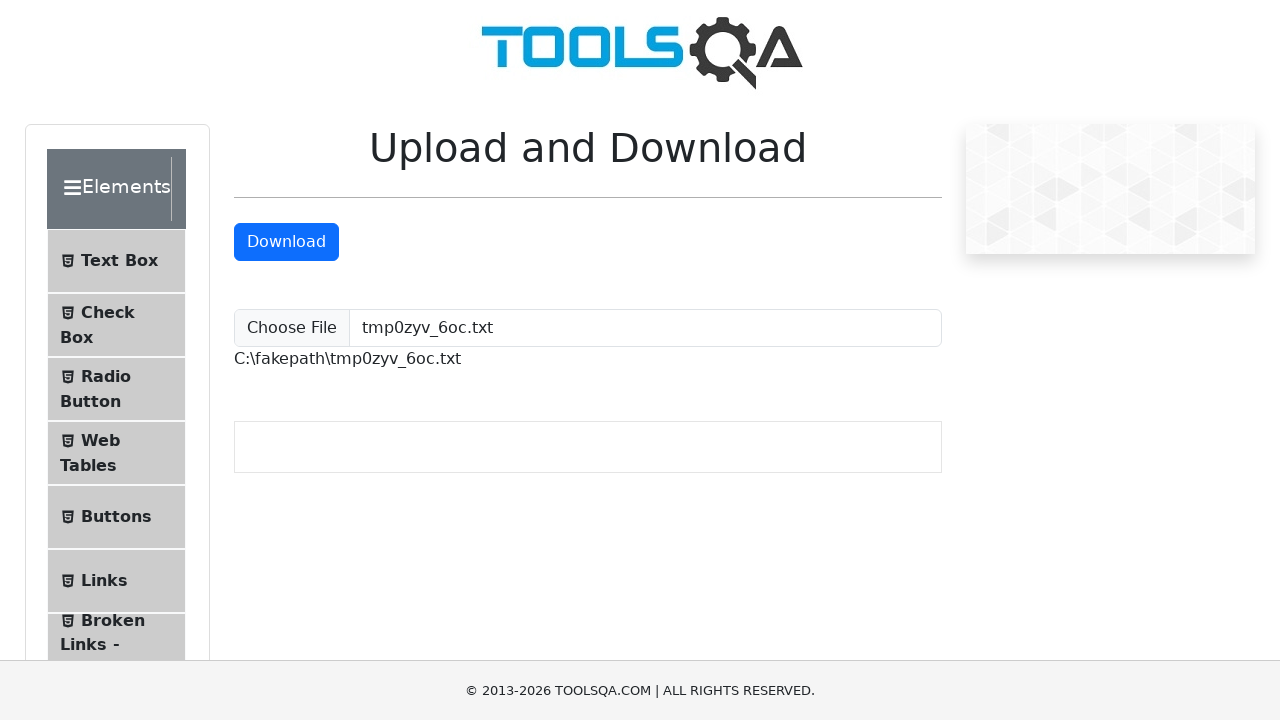

Cleaned up temporary test file
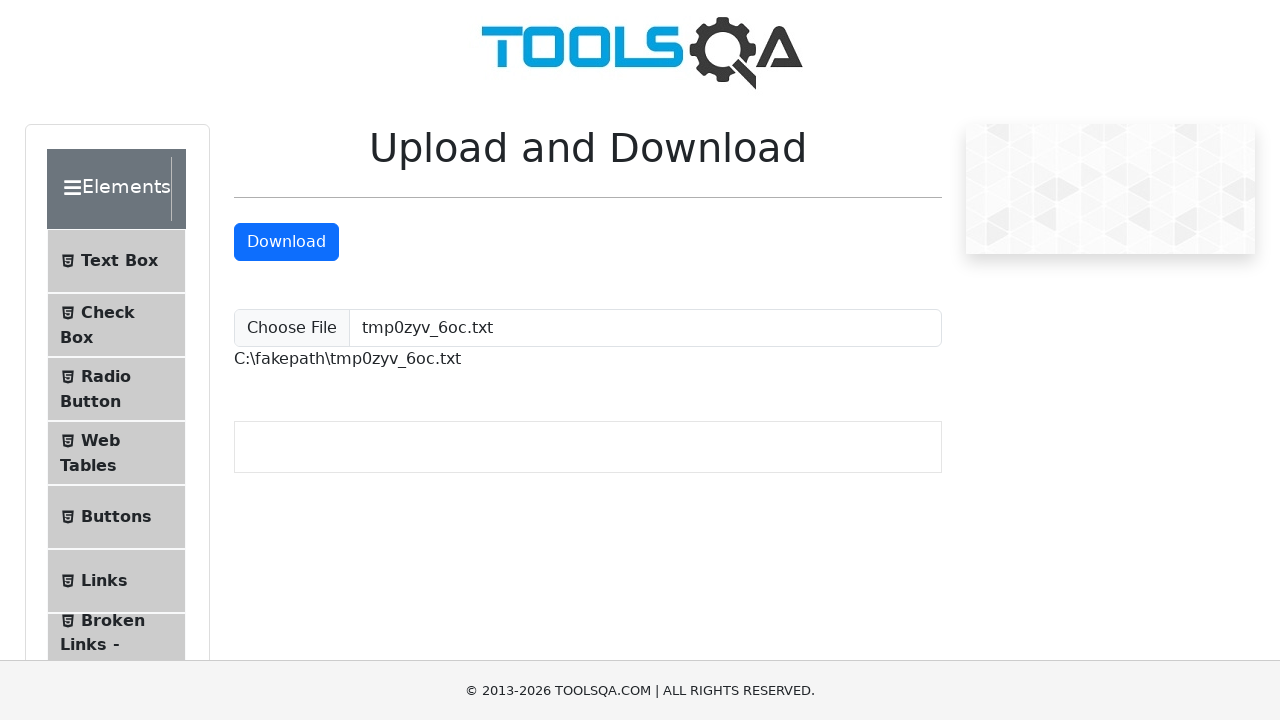

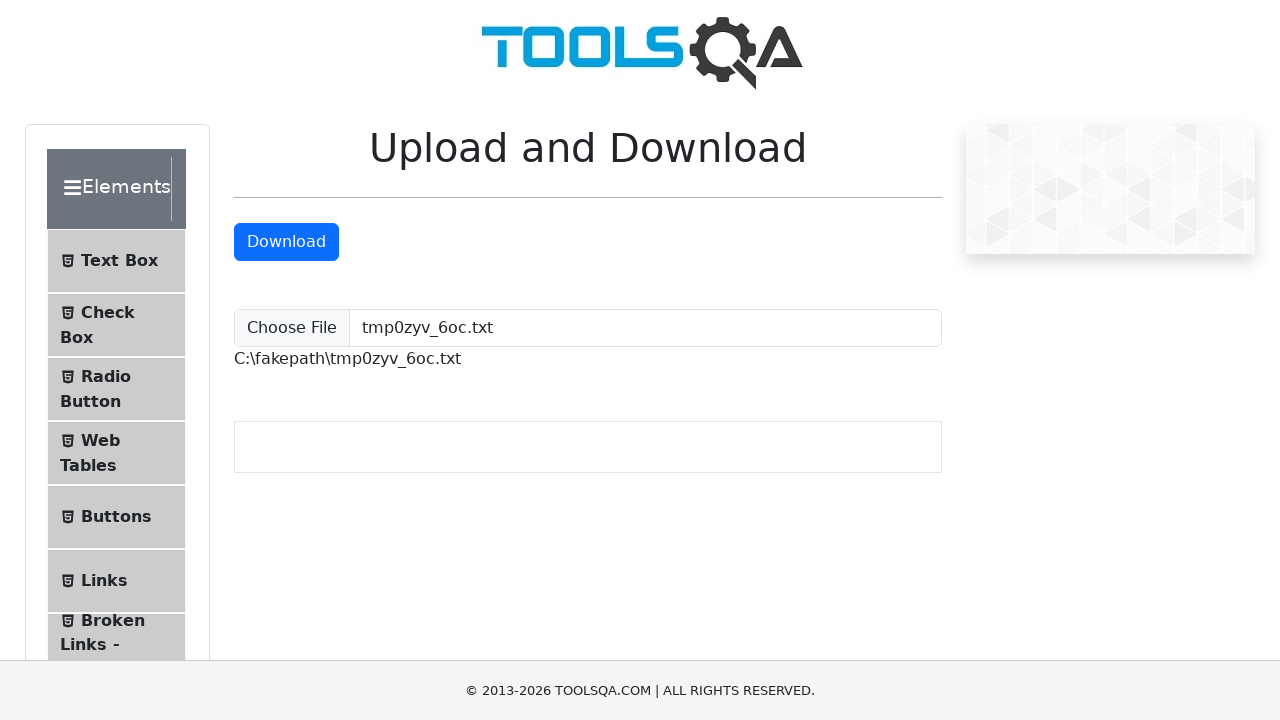